Tests searchable dropdown by typing and selecting countries from the dropdown list

Starting URL: https://react.semantic-ui.com/maximize/dropdown-example-search-selection/

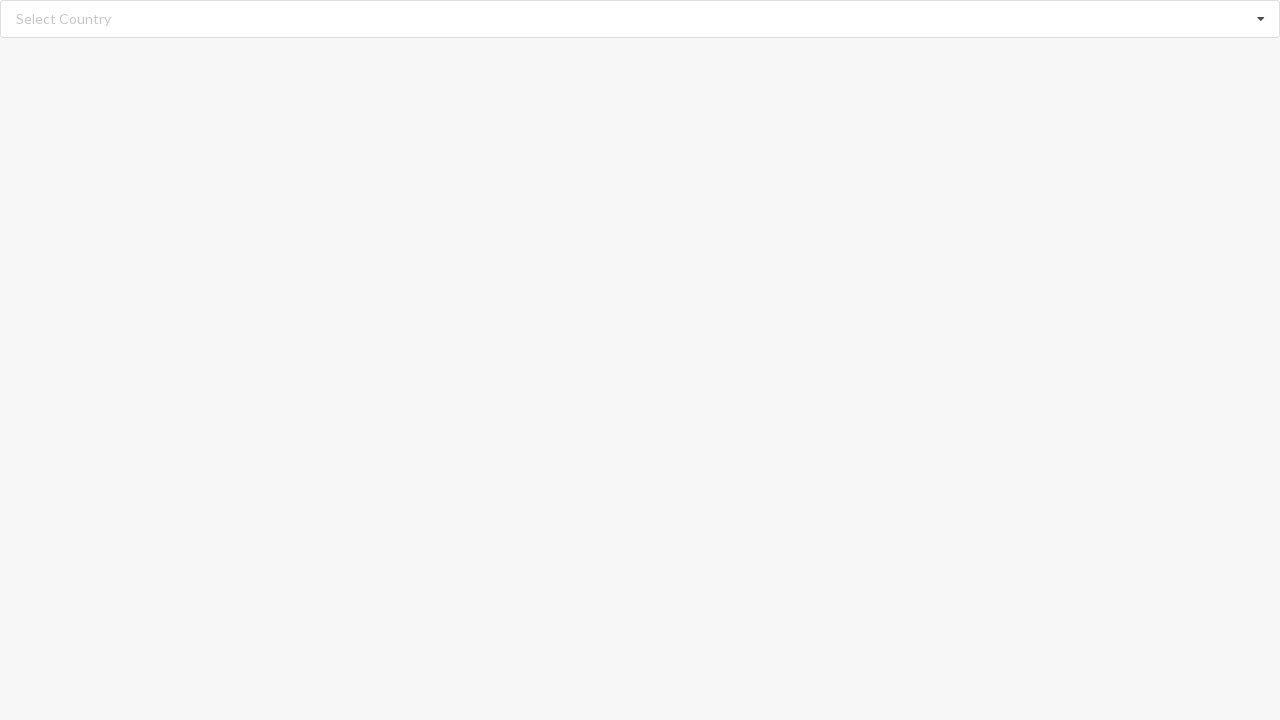

Filled search field with 'Albania' on //input[@class='search']
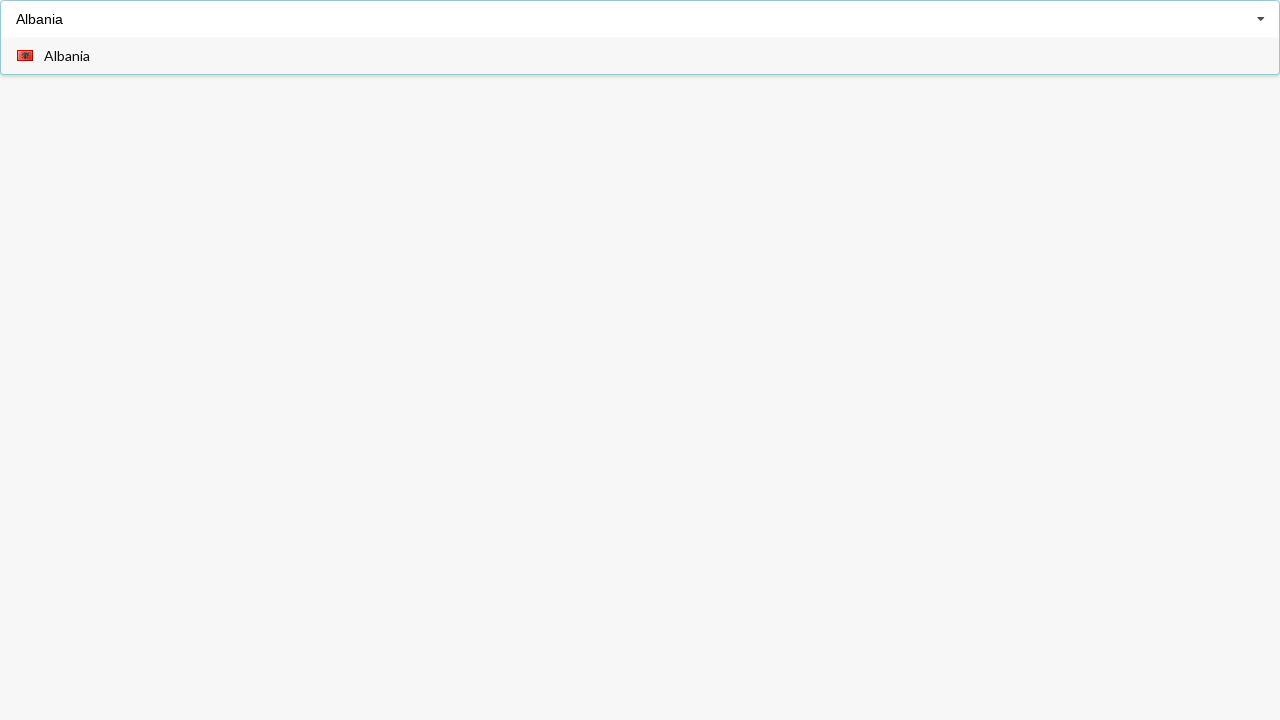

Dropdown options loaded
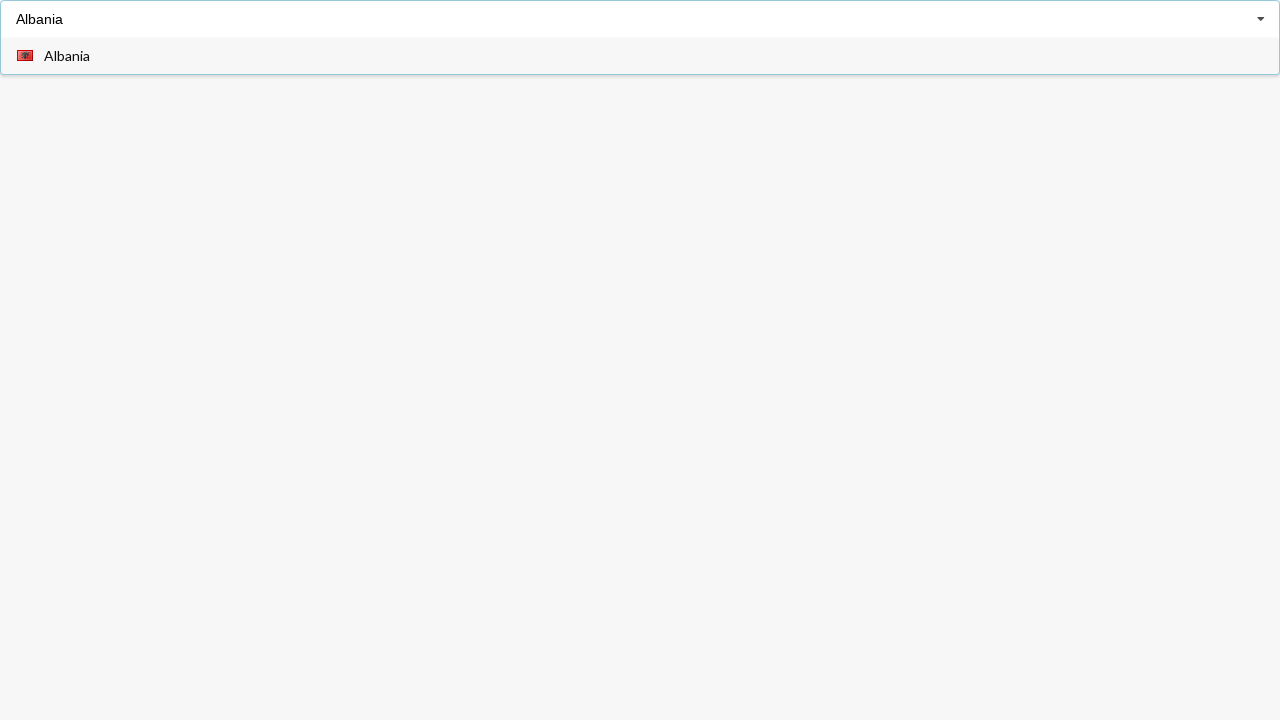

Selected 'Albania' from dropdown at (67, 56) on xpath=//div[@role='option']//span[text()='Albania']
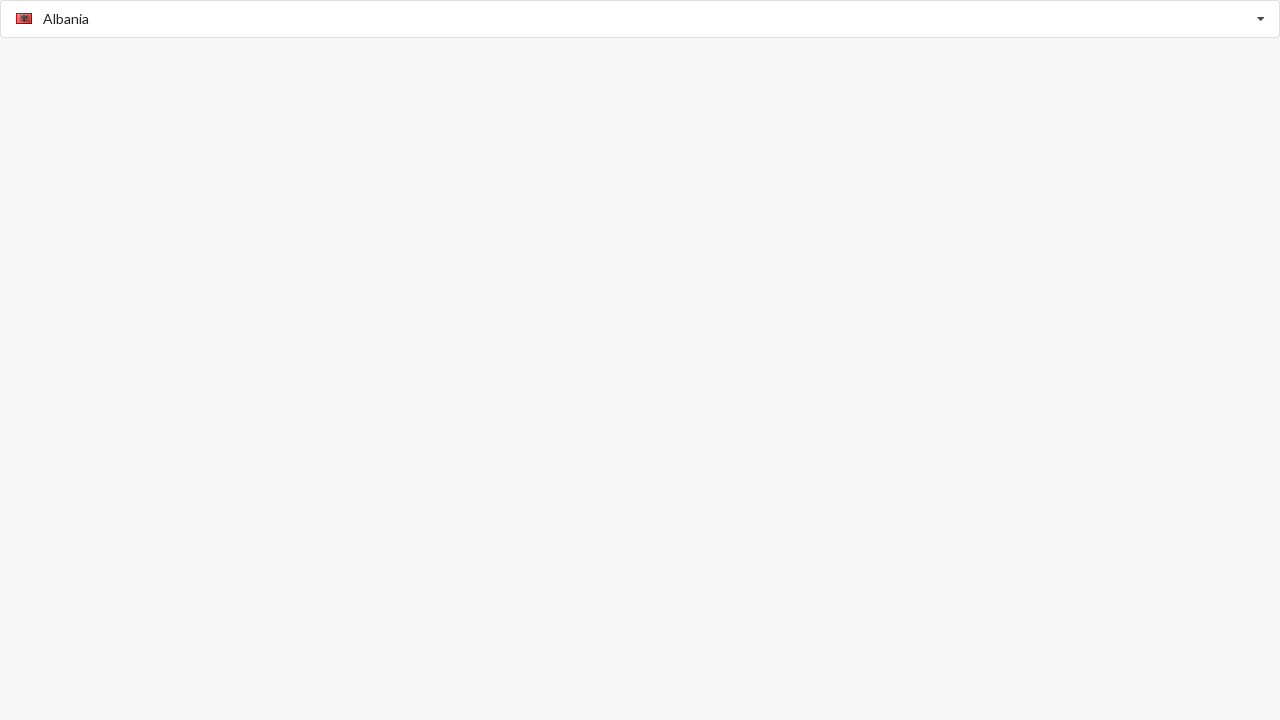

Verified 'Albania' was selected
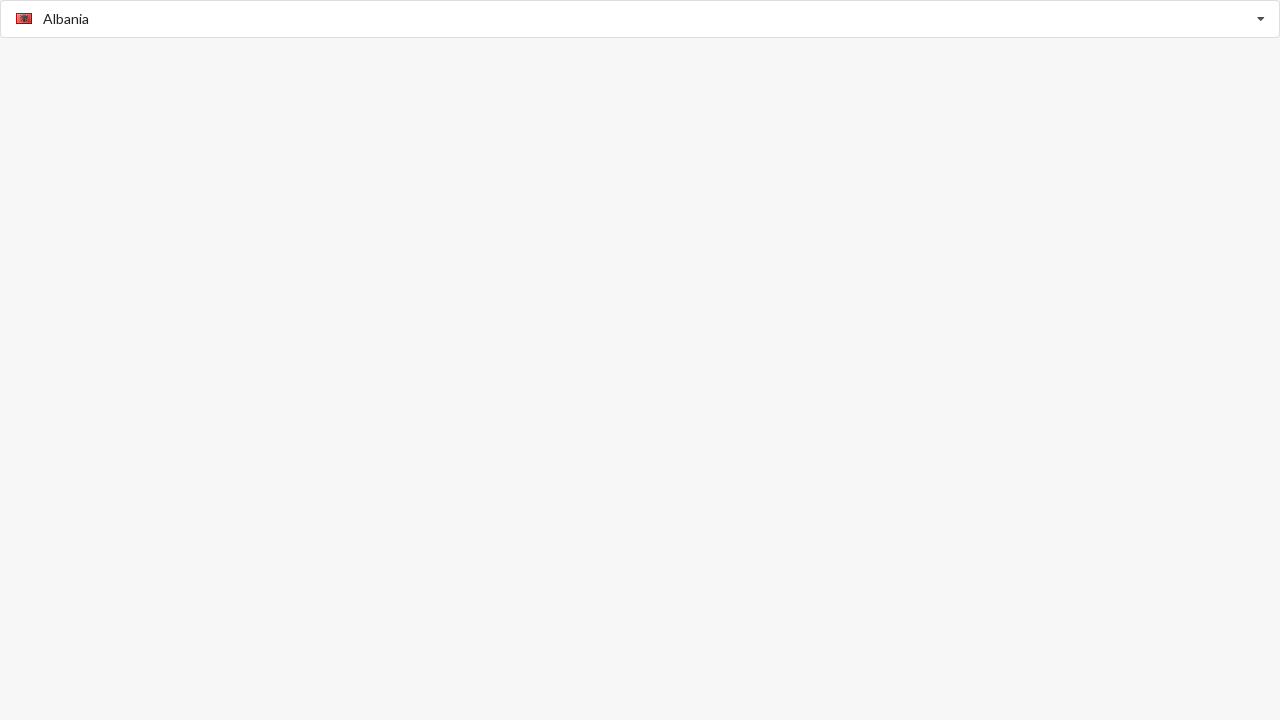

Clicked search field to clear and search for another country at (641, 19) on xpath=//input[@class='search']
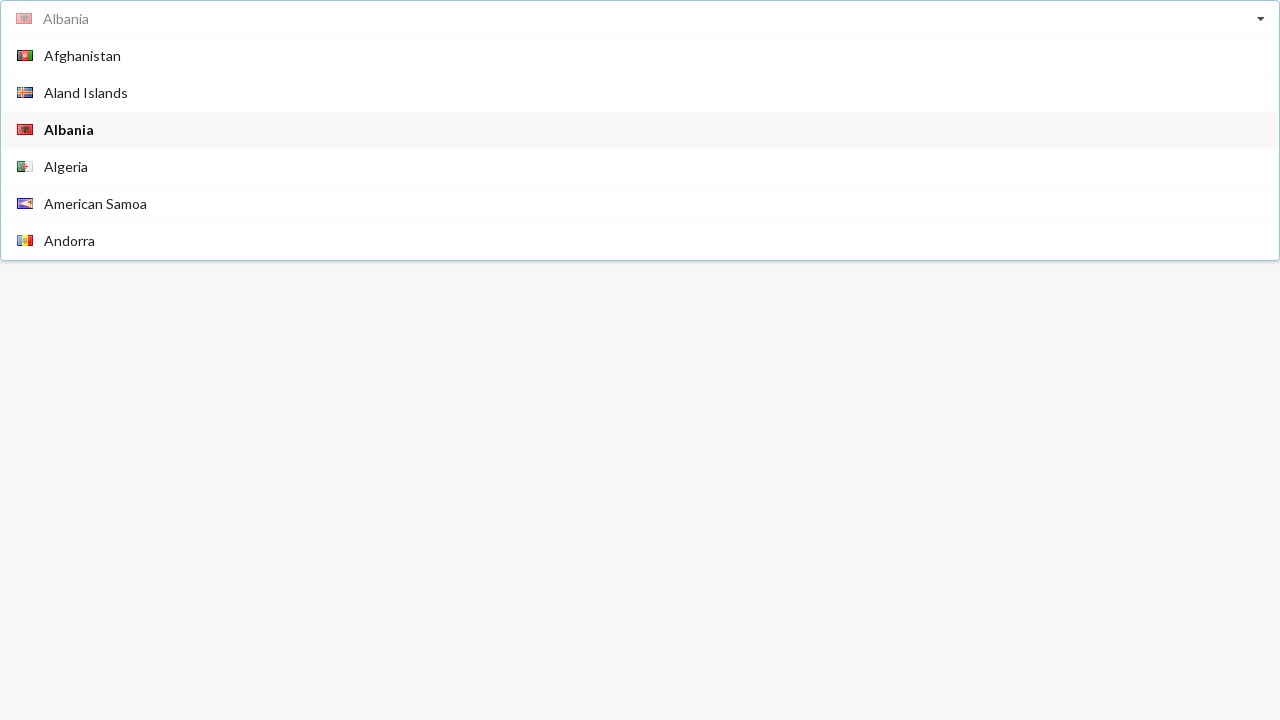

Filled search field with 'Belarus' on //input[@class='search']
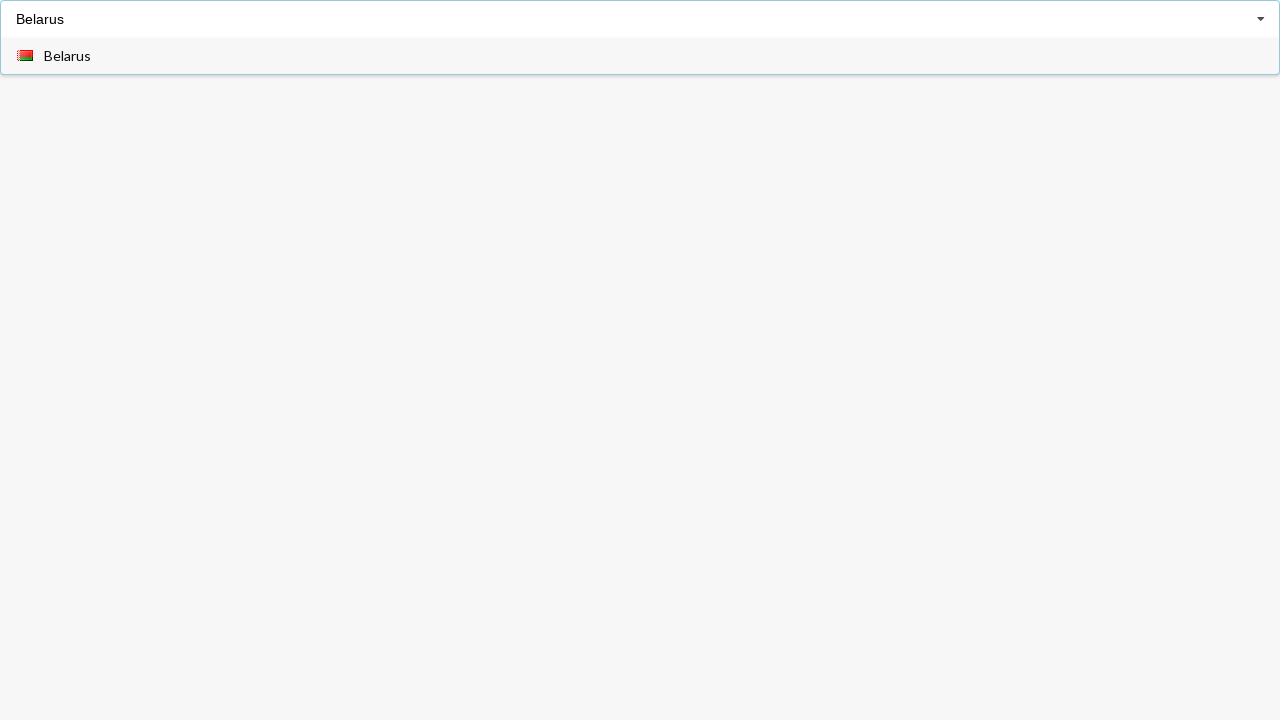

Dropdown options loaded for 'Belarus' search
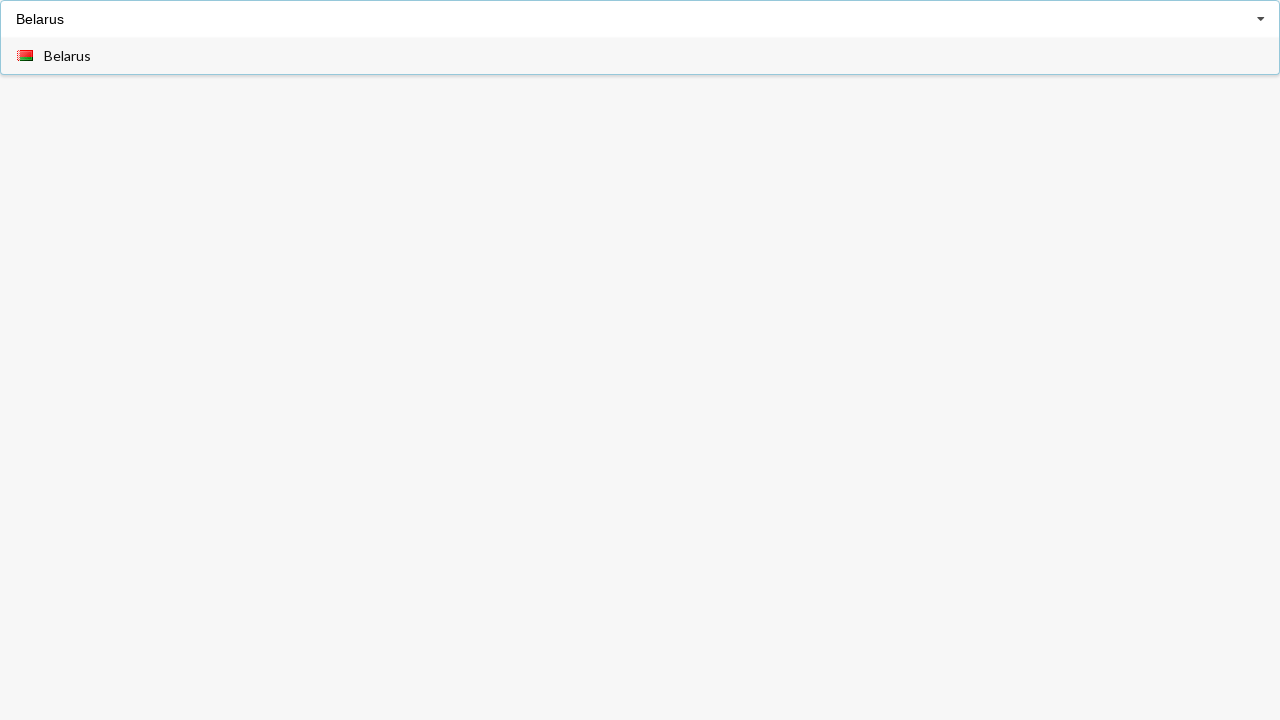

Selected 'Belarus' from dropdown at (68, 56) on xpath=//div[@role='option']//span[text()='Belarus']
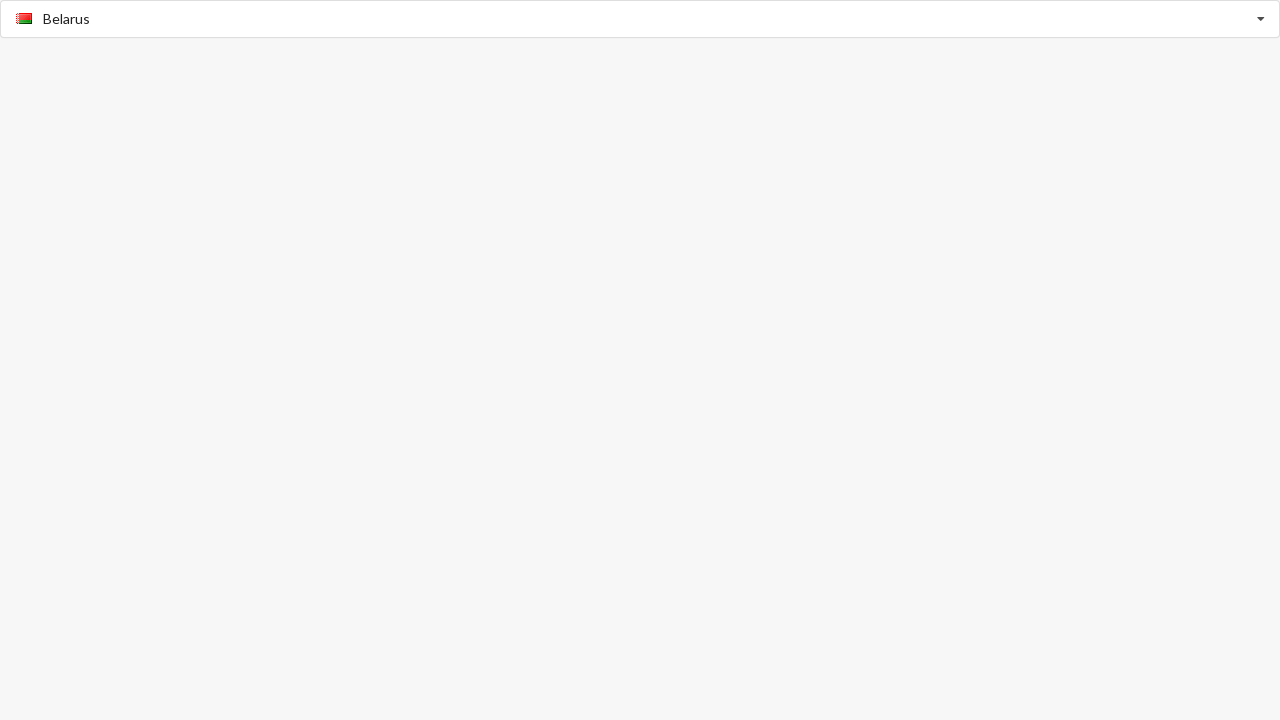

Verified 'Belarus' was selected
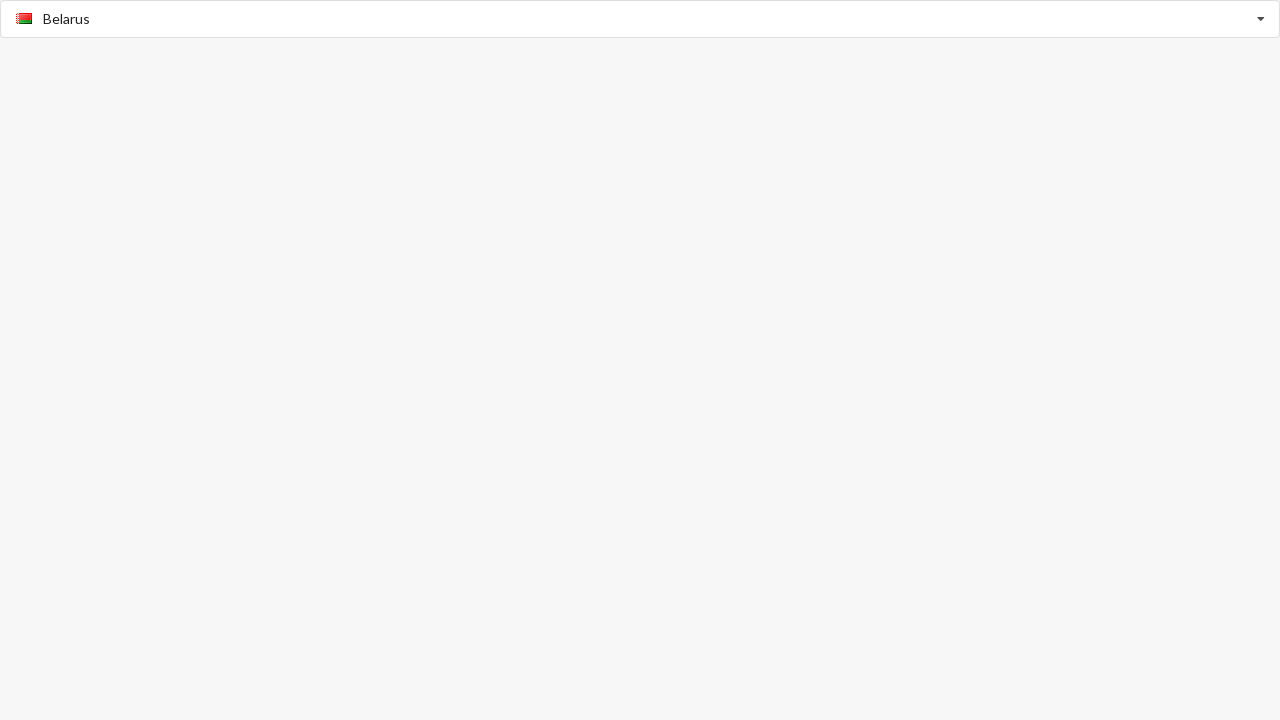

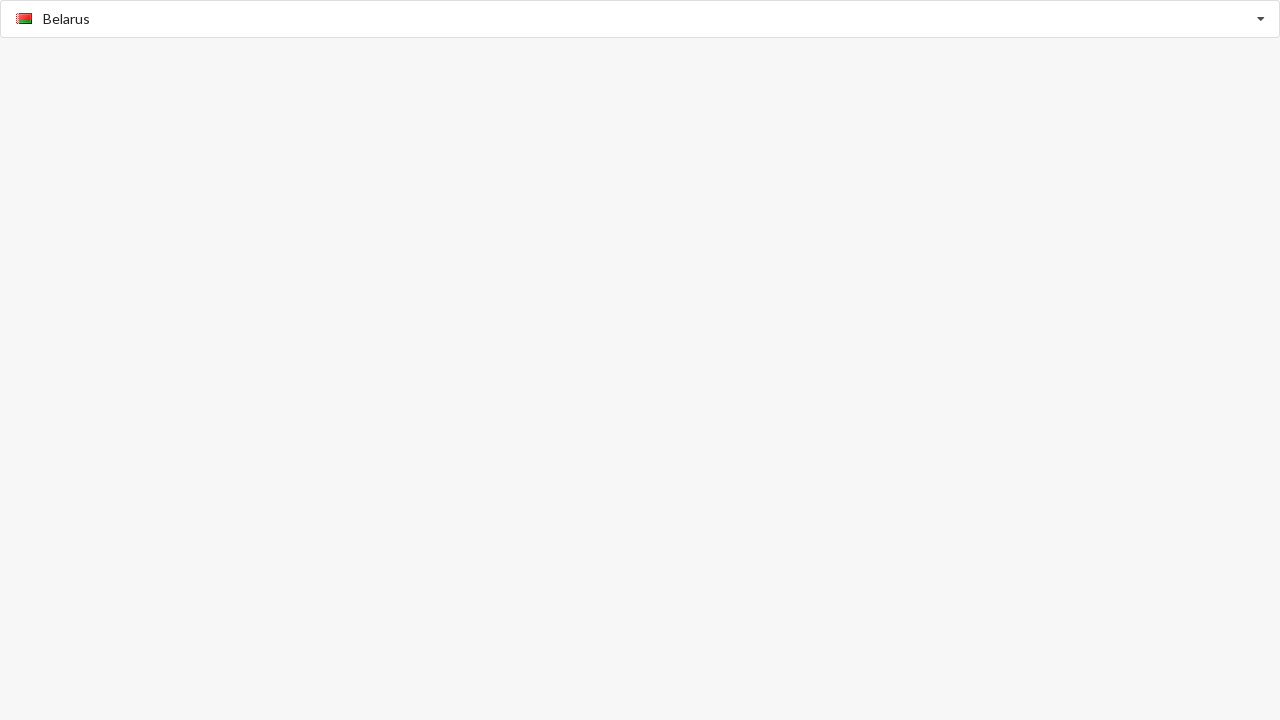